Navigates to Hepsiburada homepage and verifies the page loads successfully

Starting URL: https://hepsiburada.com

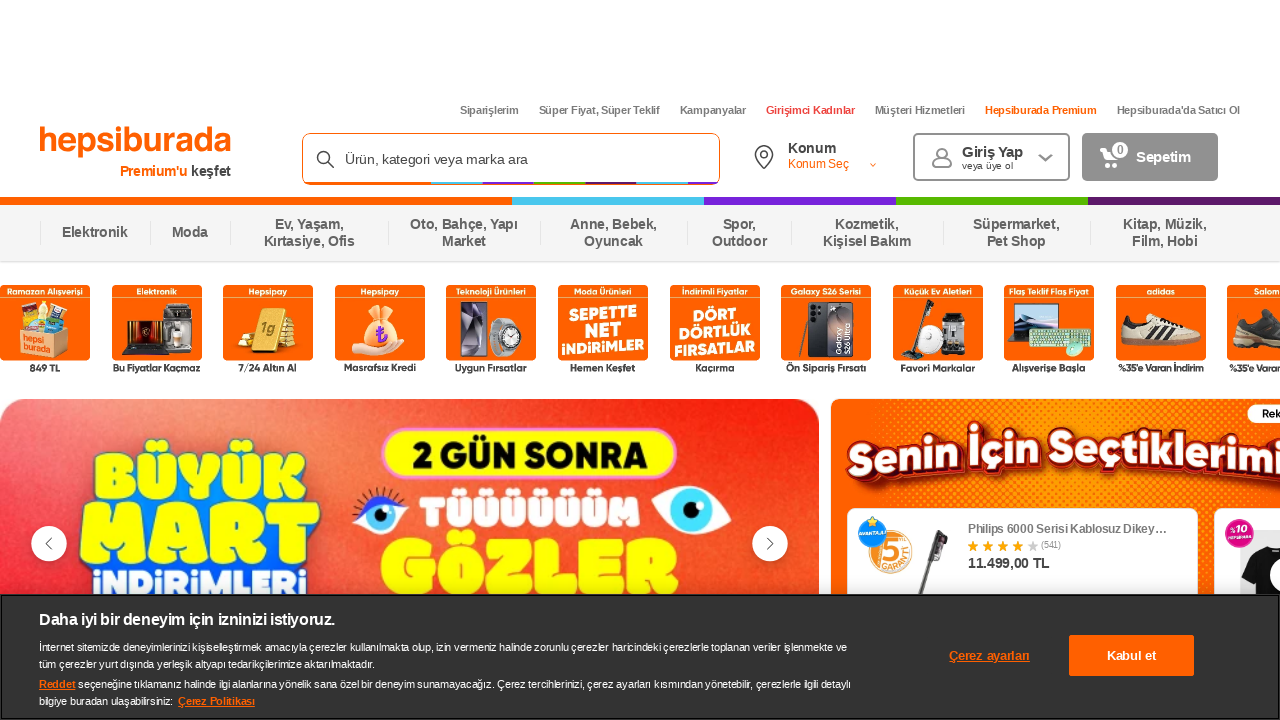

Waited for page body to load
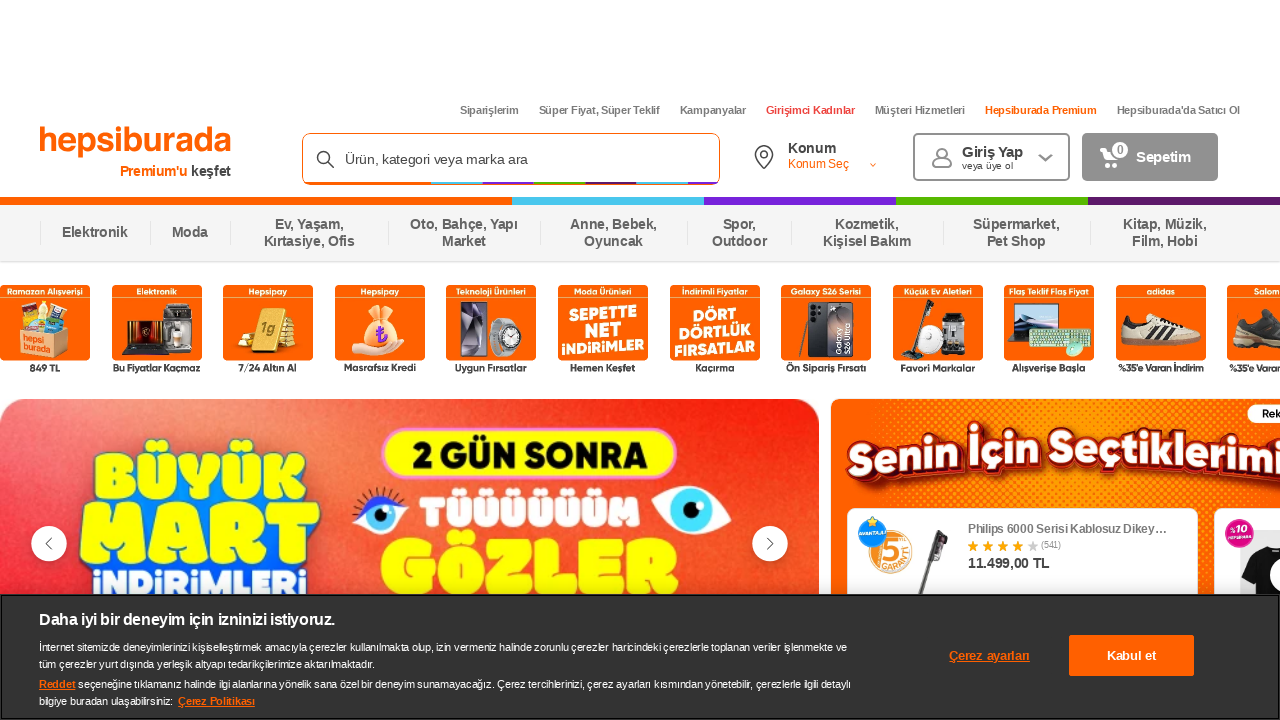

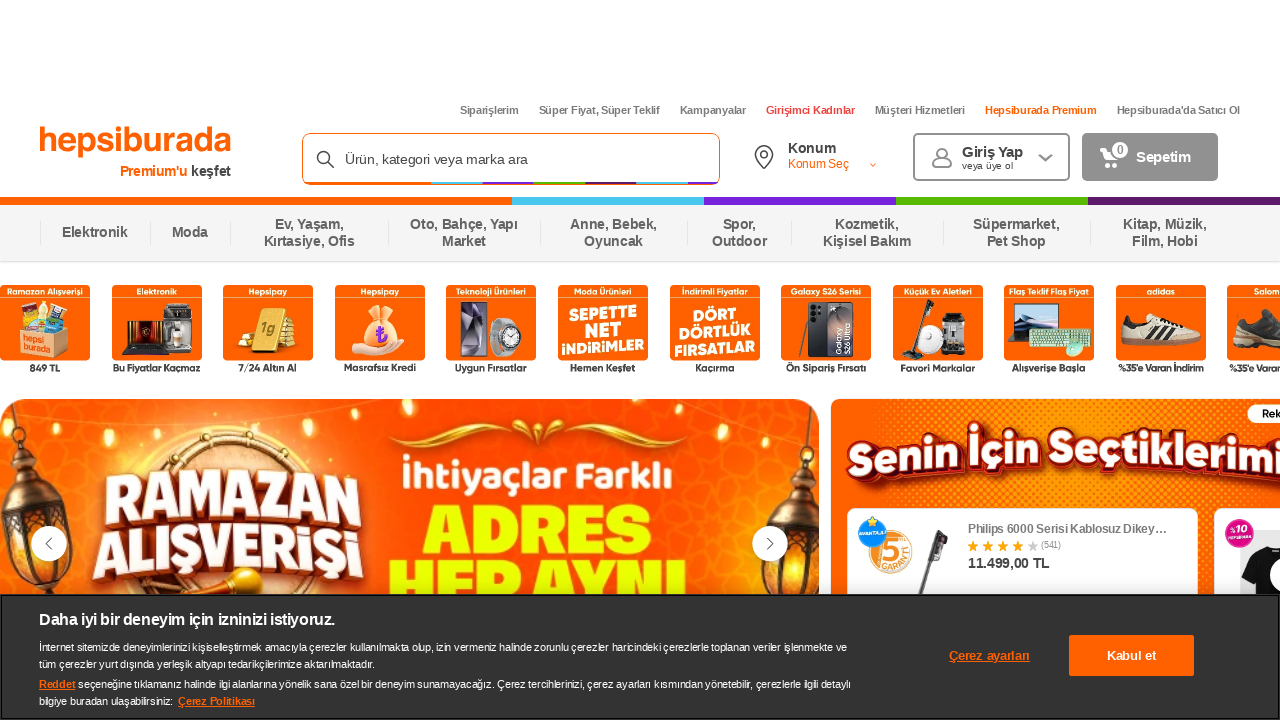